Tests calendar popup functionality on RedBus website by clicking on the date input field to open the calendar and selecting a date

Starting URL: https://www.redbus.com/

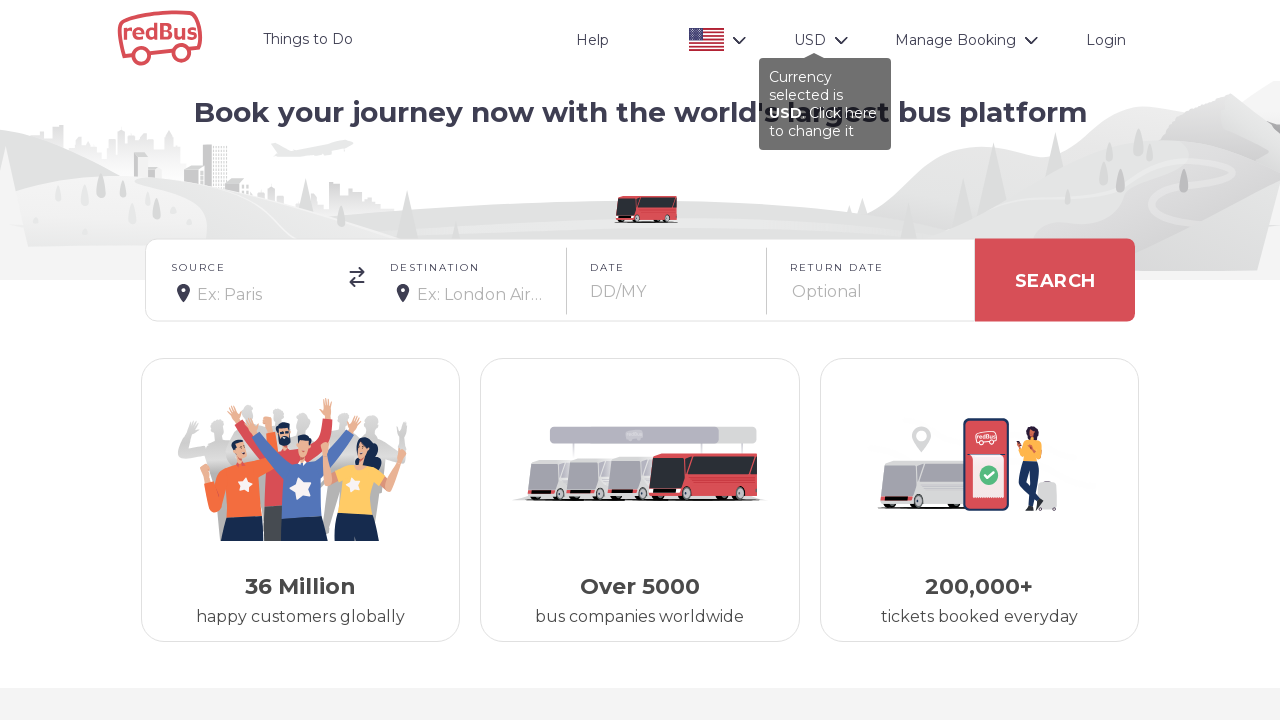

Clicked on calendar input field to open date picker at (669, 292) on input#onward_cal
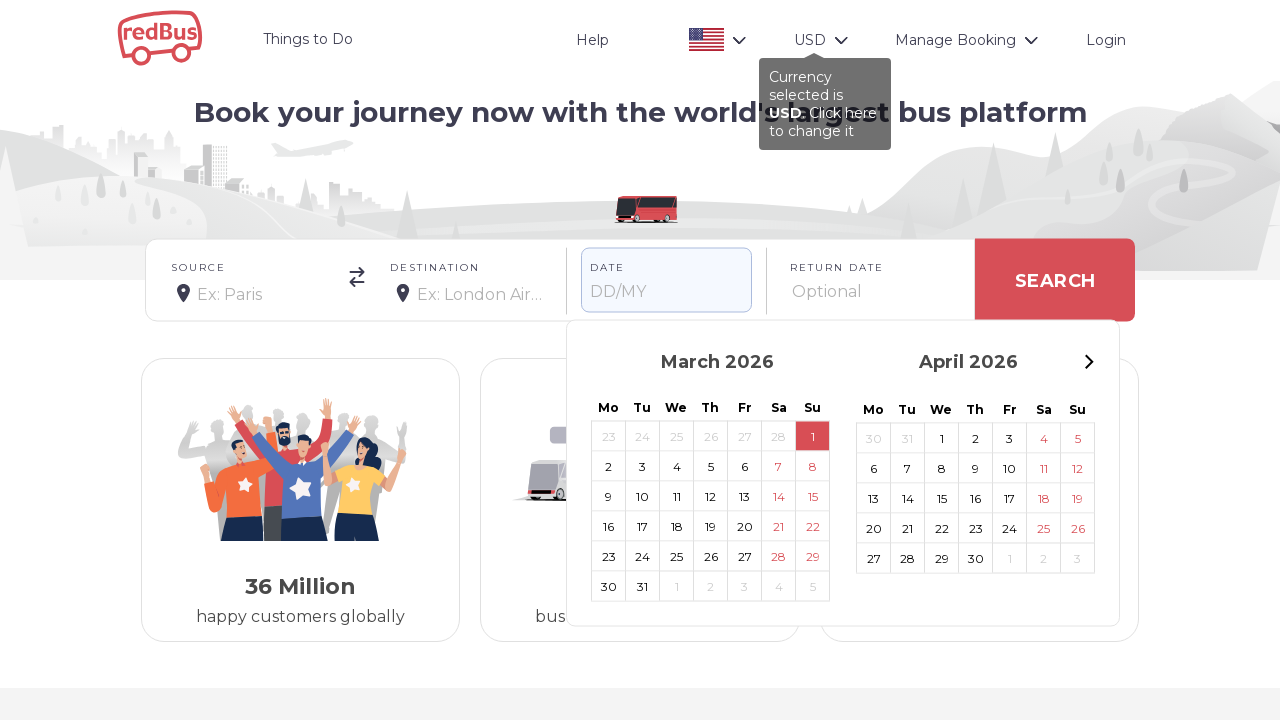

Calendar popup appeared and loaded
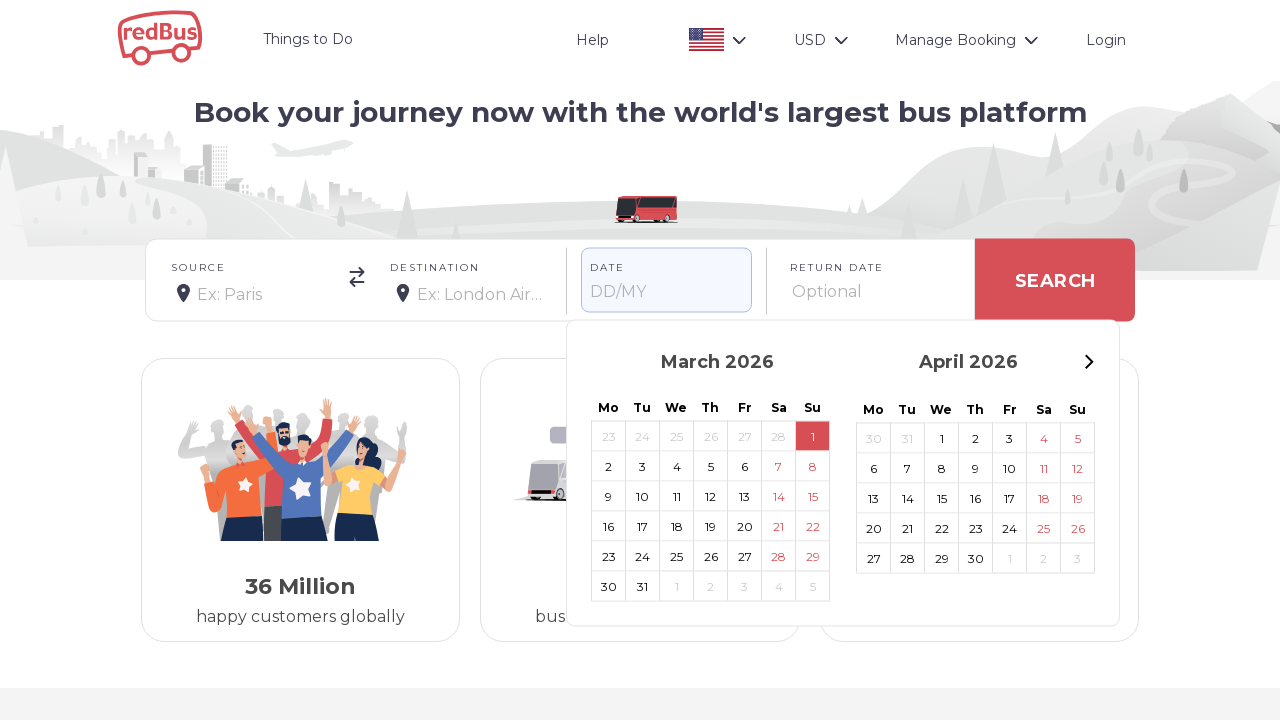

Selected a date from the calendar popup at (744, 526) on xpath=//*[@id='rdc-root']/div/div[1]/div[2]/div[2]/div/div/div[1]/span/span[5]/d
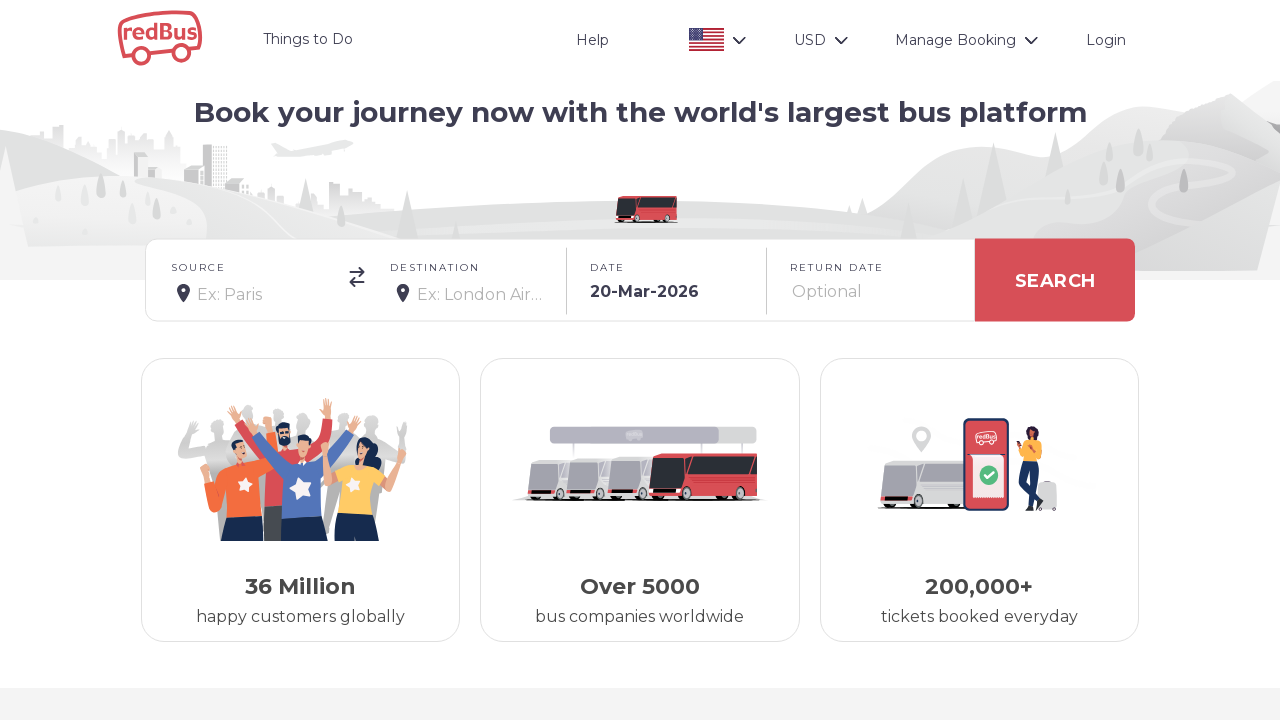

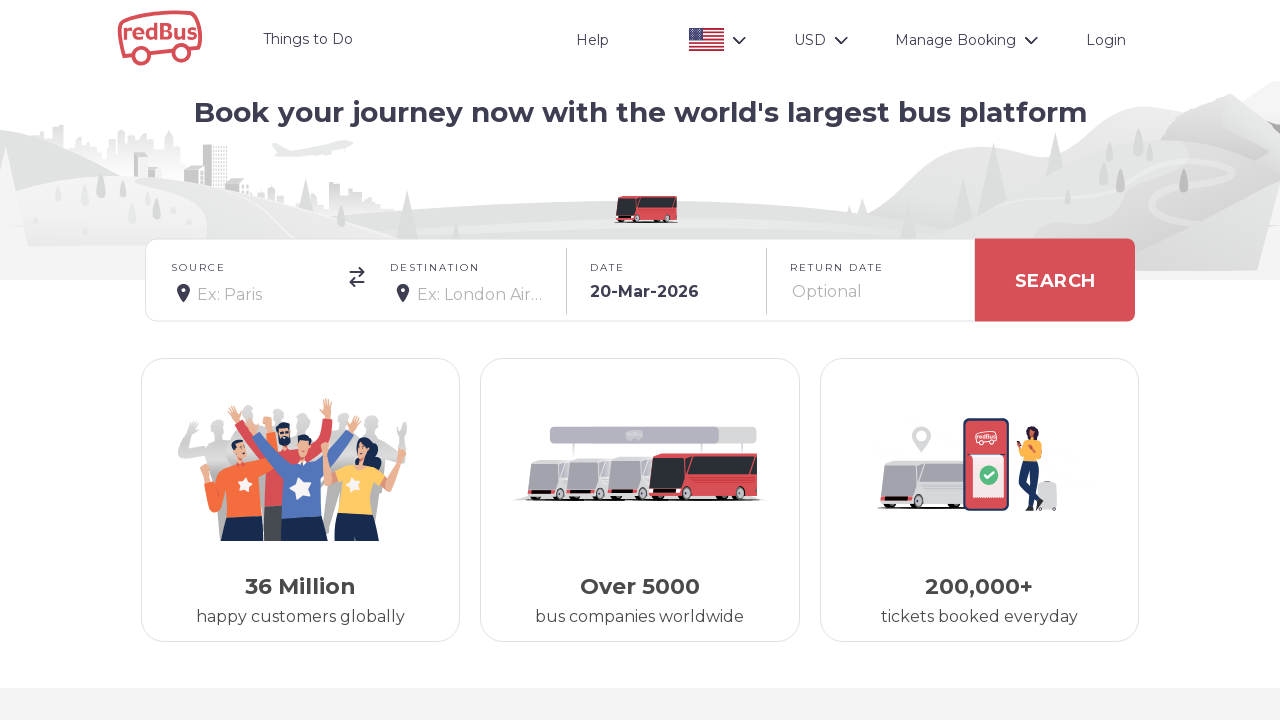